Tests clicking a button with dynamic ID multiple times by using text-based XPath selector, navigating back to the page between clicks

Starting URL: http://uitestingplayground.com/dynamicid

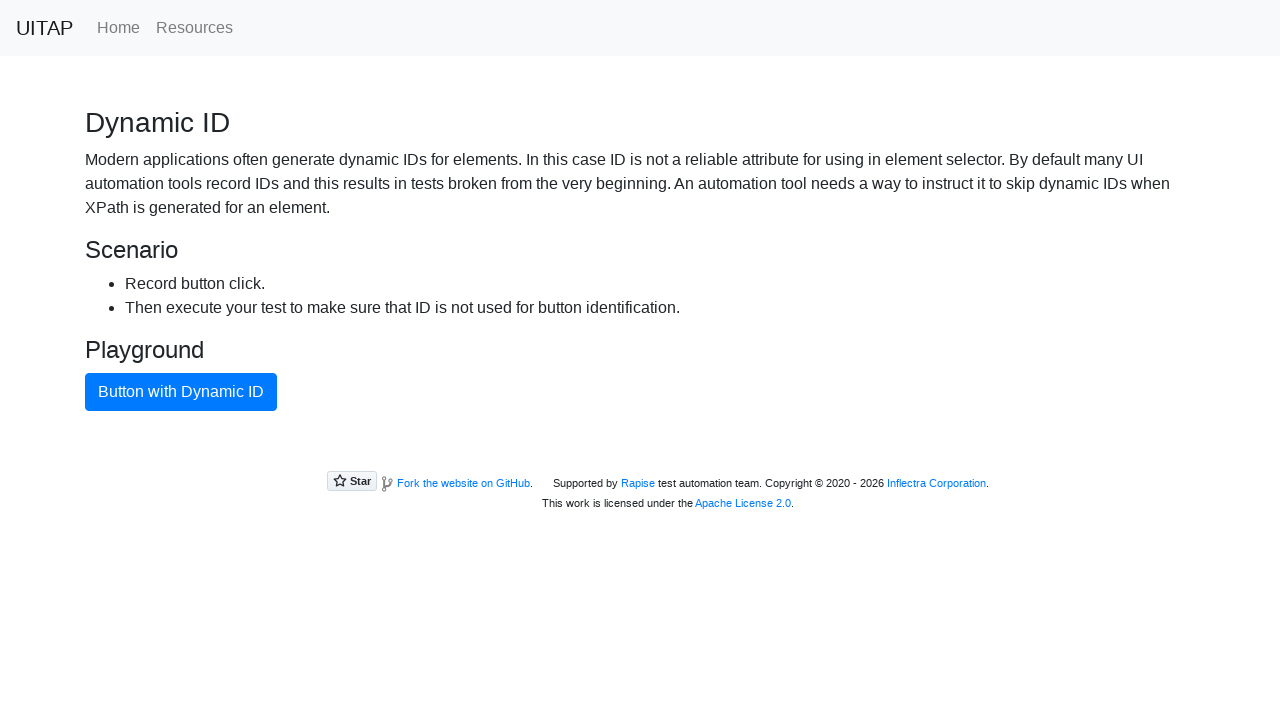

Clicked button with dynamic ID using text-based XPath selector at (181, 392) on xpath=//button[text()='Button with Dynamic ID']
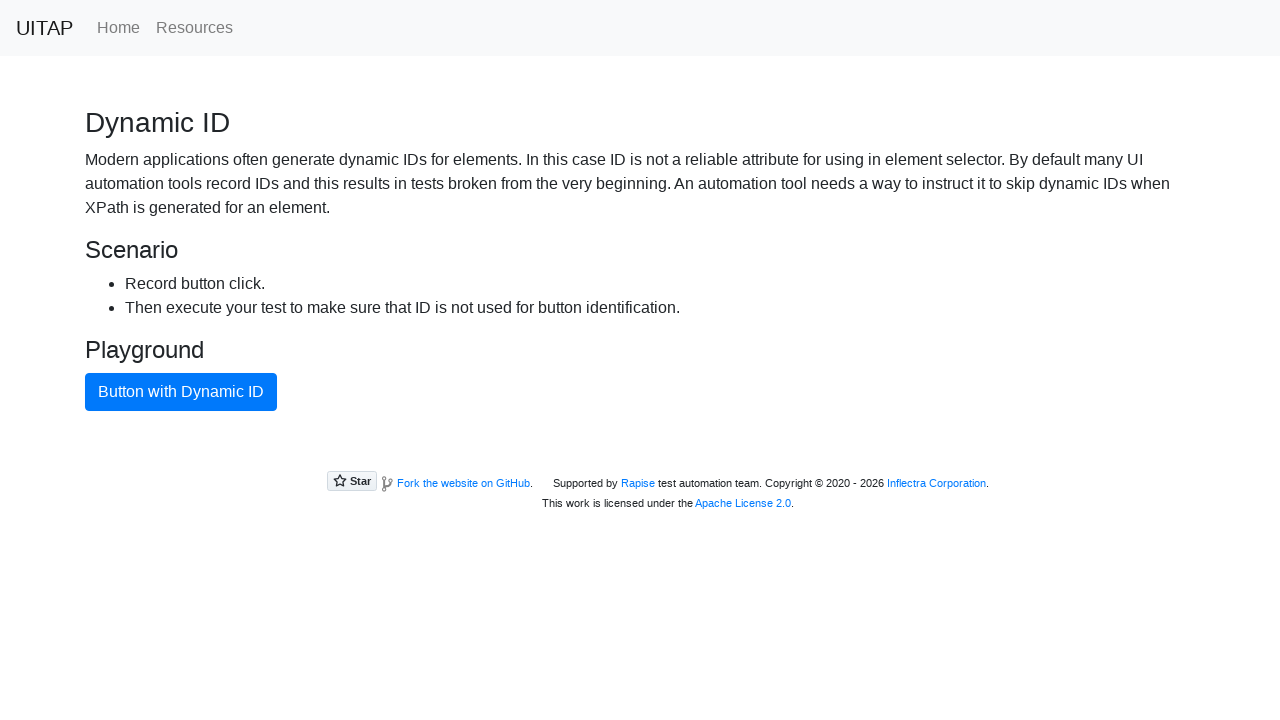

Navigated back to Dynamic ID test page
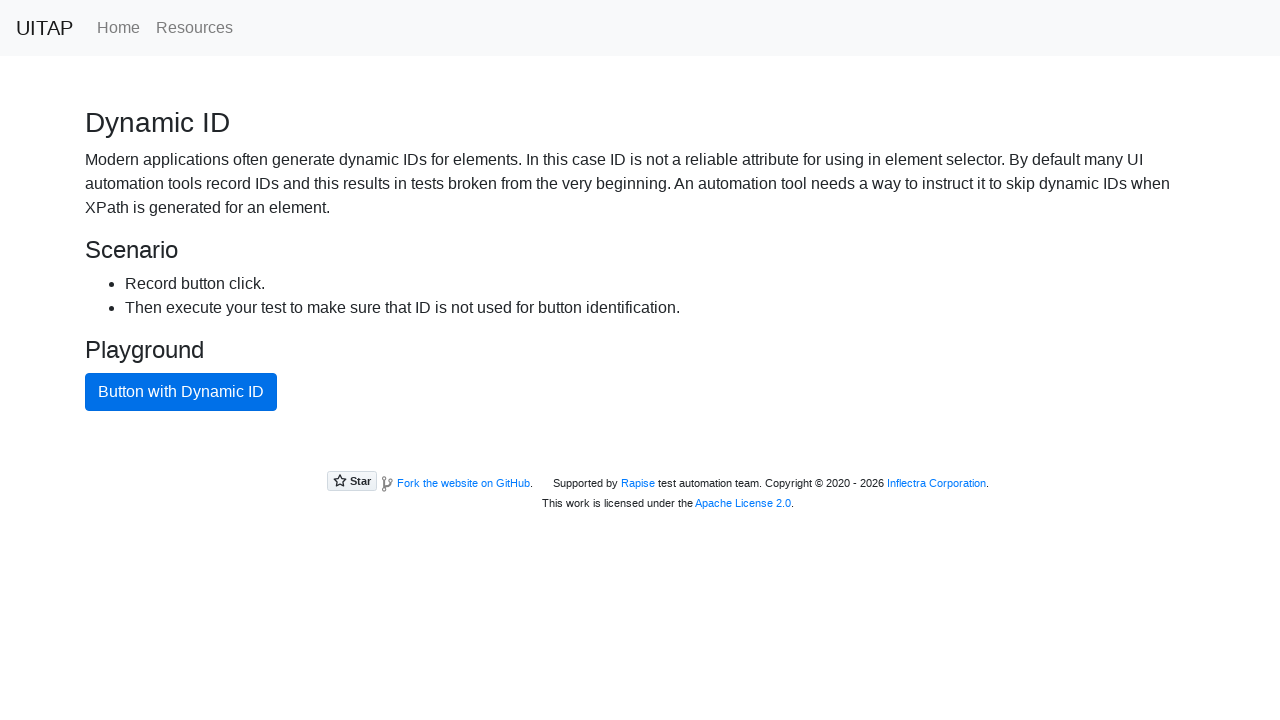

Clicked button with dynamic ID a second time at (181, 392) on xpath=//button[text()='Button with Dynamic ID']
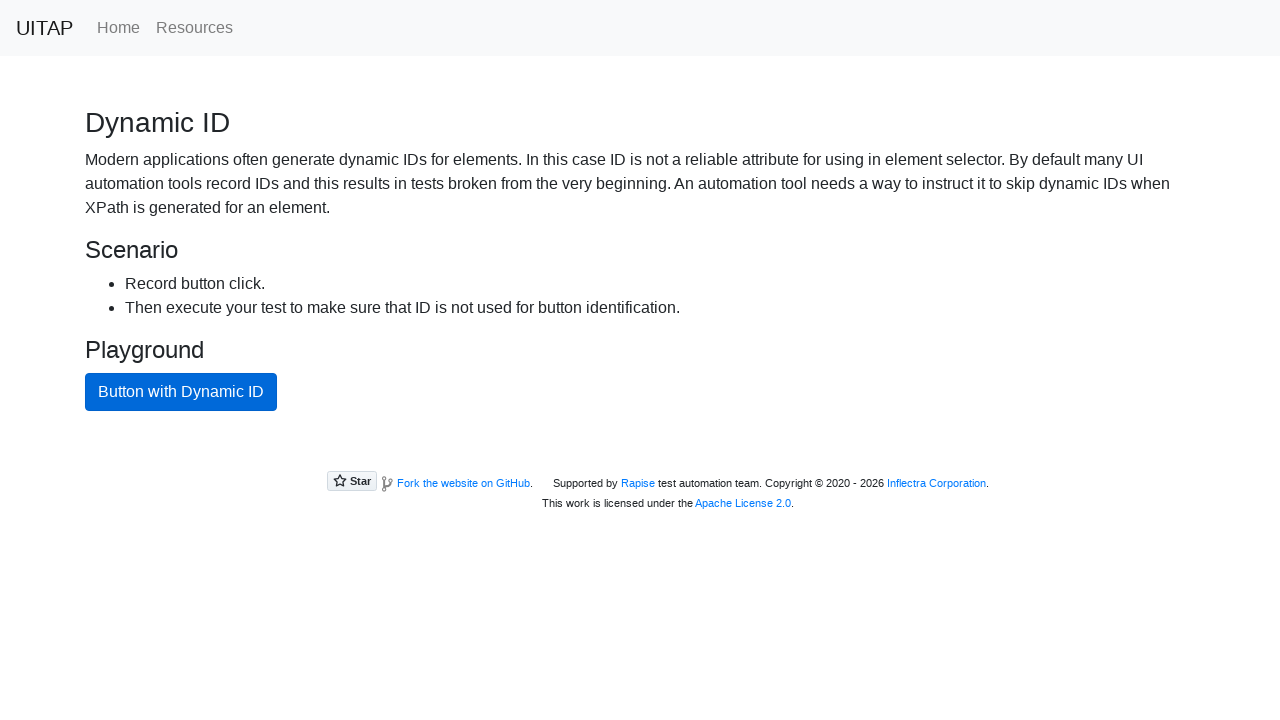

Navigated back to Dynamic ID test page again
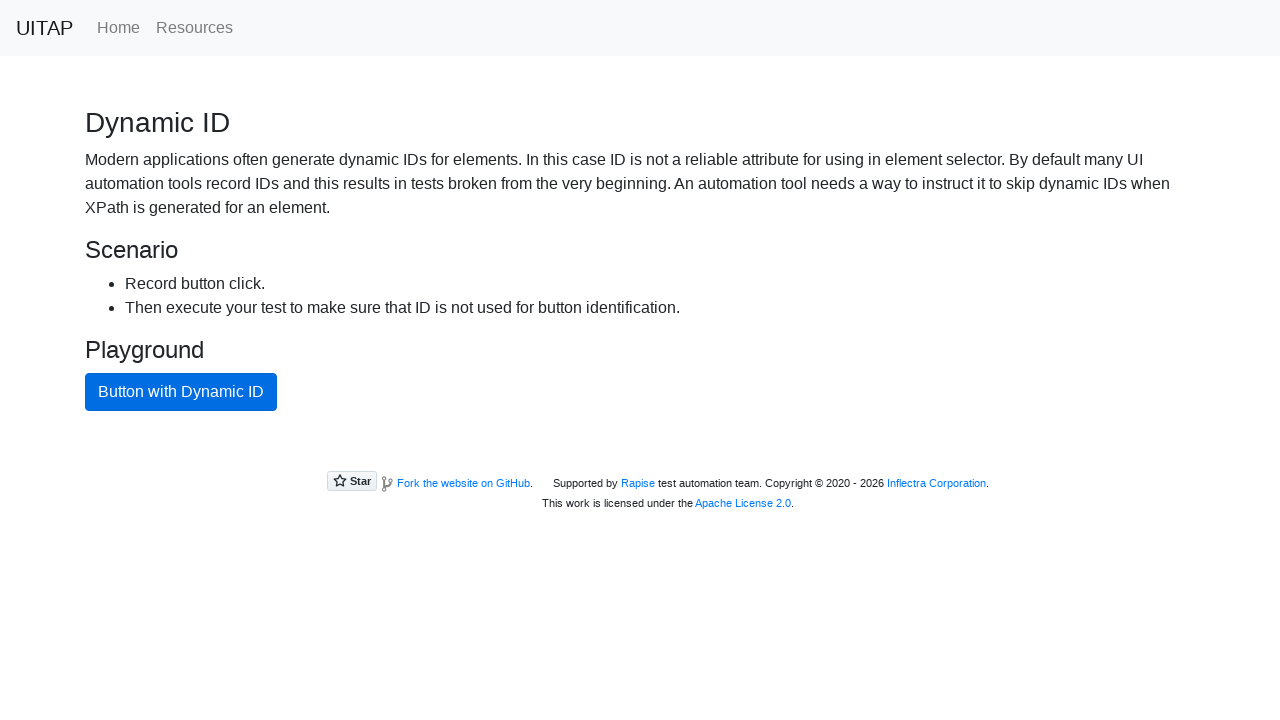

Clicked button with dynamic ID a third time at (181, 392) on xpath=//button[text()='Button with Dynamic ID']
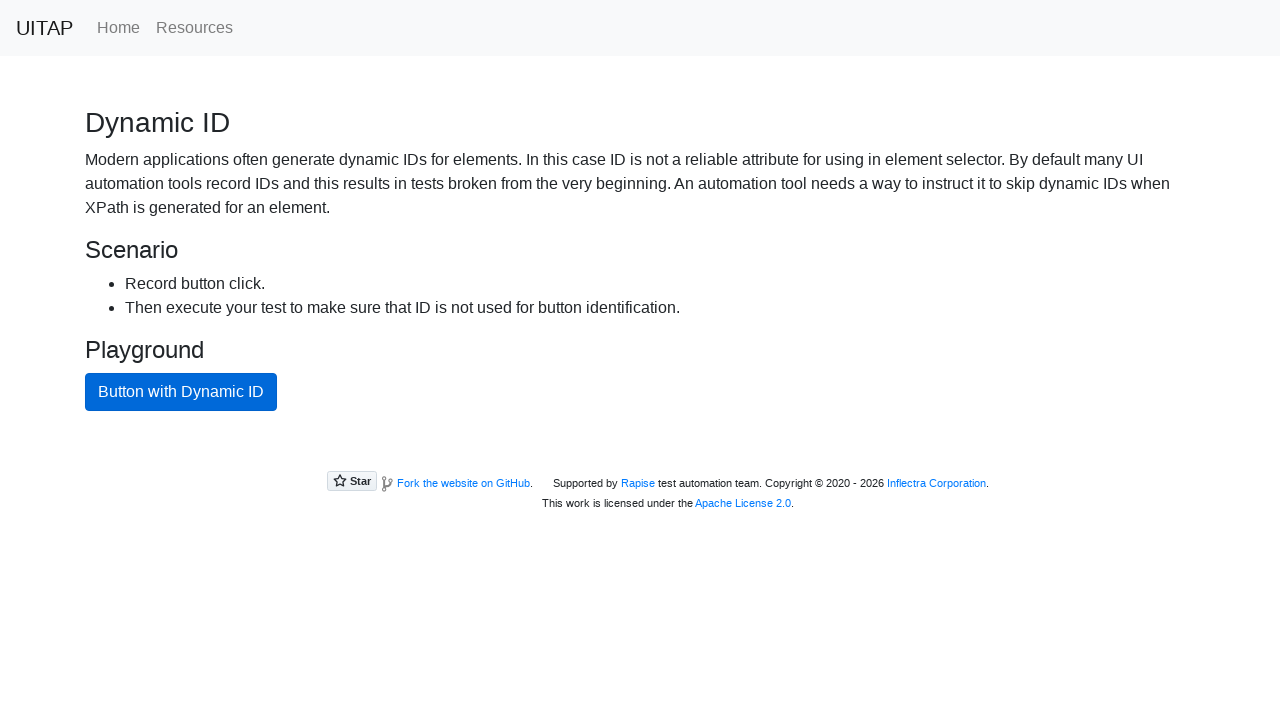

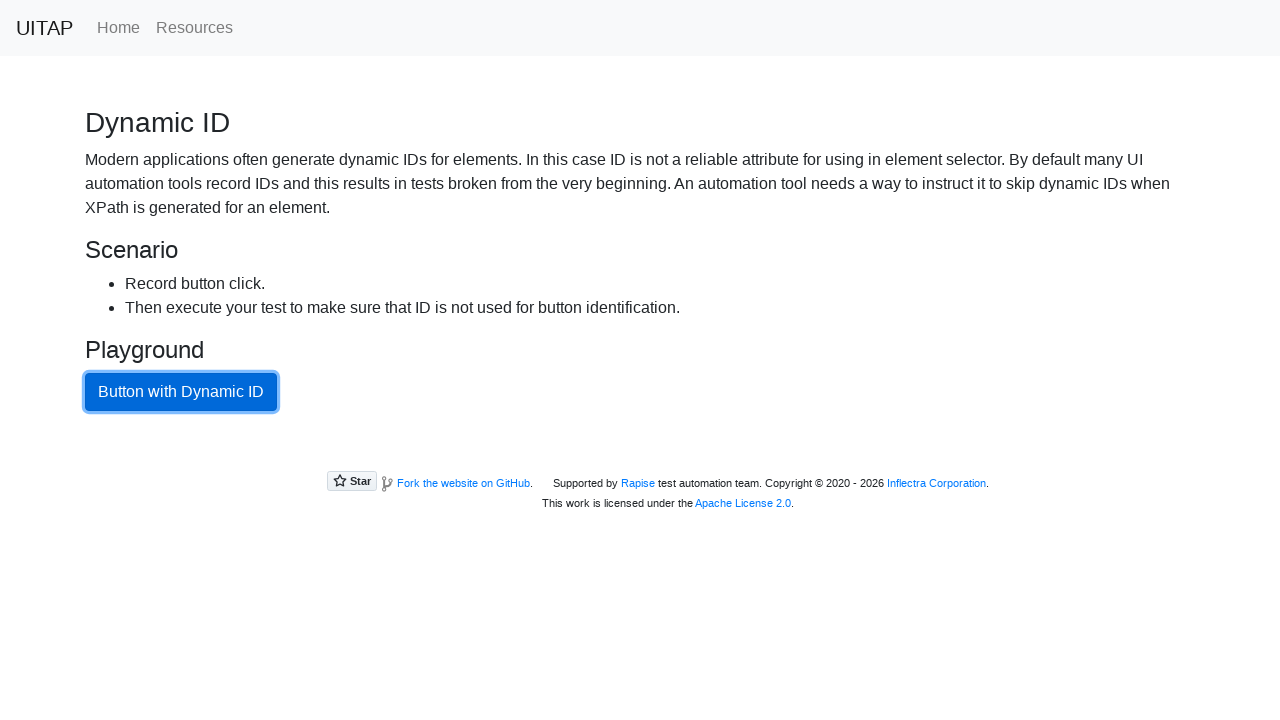